Navigates to Oracle security alerts page, waits for the alerts table to load, clicks on a security alert link to view its details, then navigates back to the main listing page.

Starting URL: https://www.oracle.com/security-alerts/

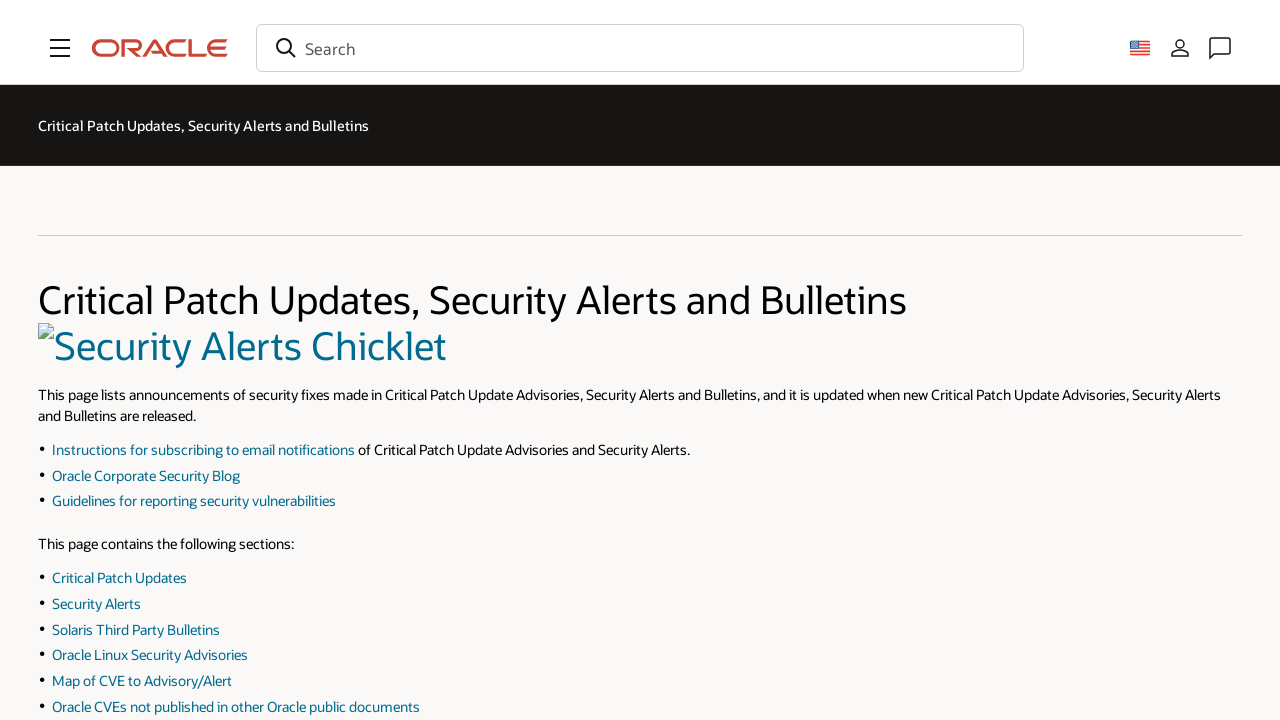

Waited for security alerts section to load
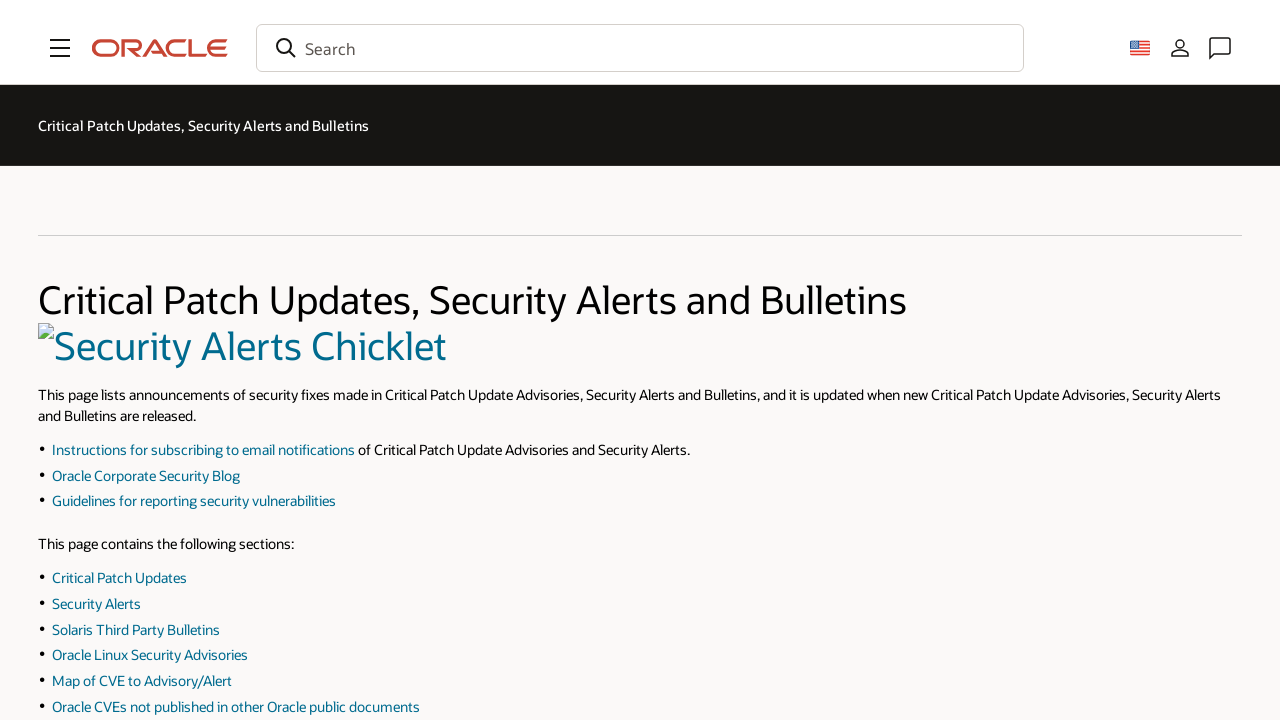

Waited for alerts table to load
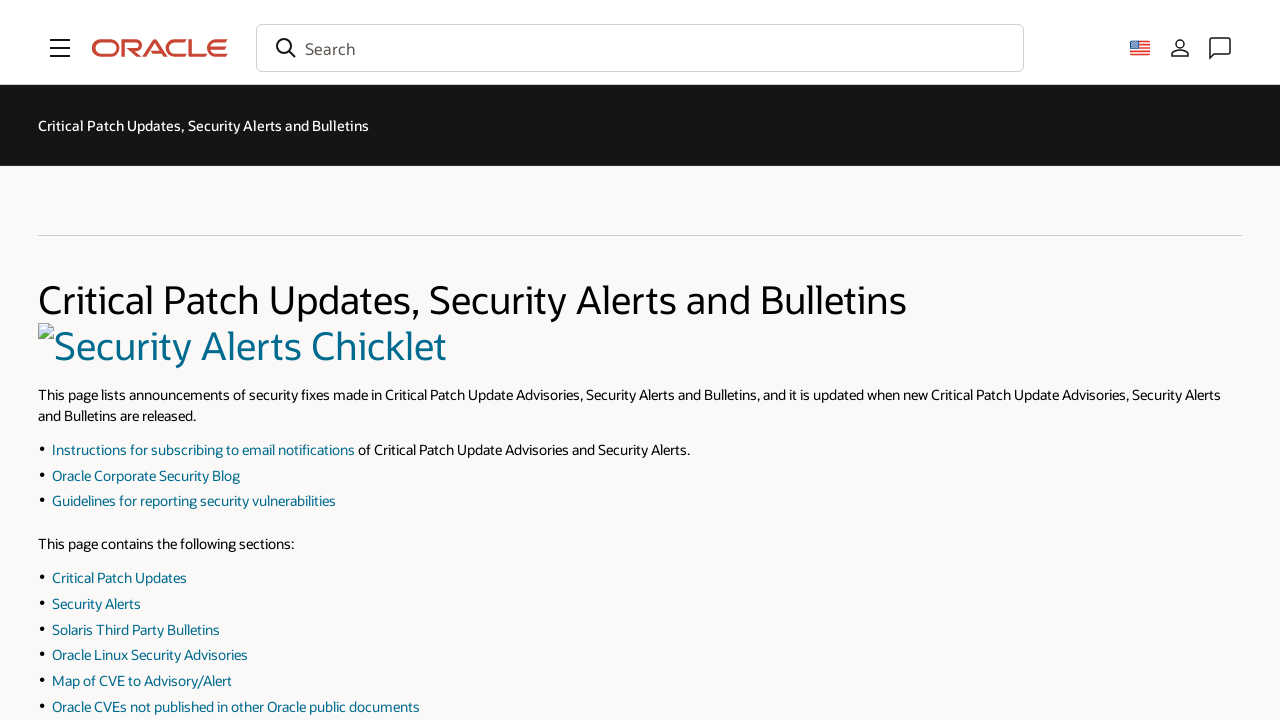

Clicked on first security alert link at (149, 391) on table tbody tr td:first-child a >> nth=0
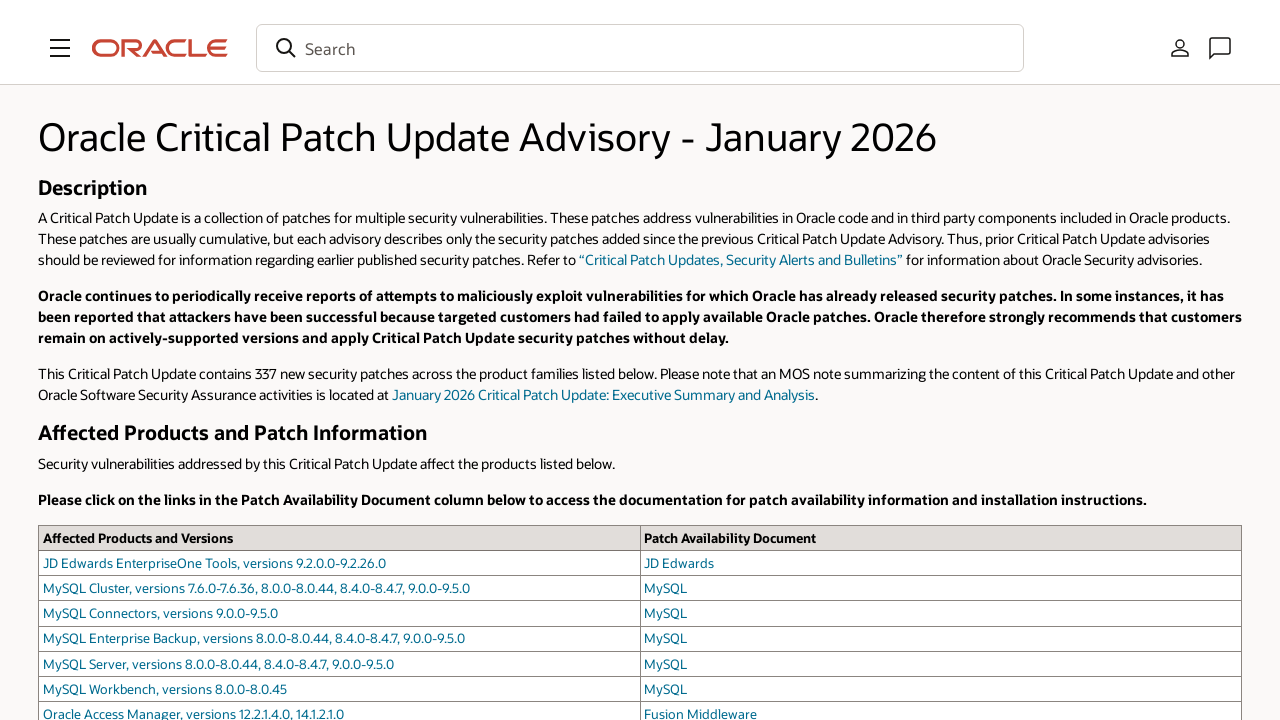

Waited for alert detail page to load
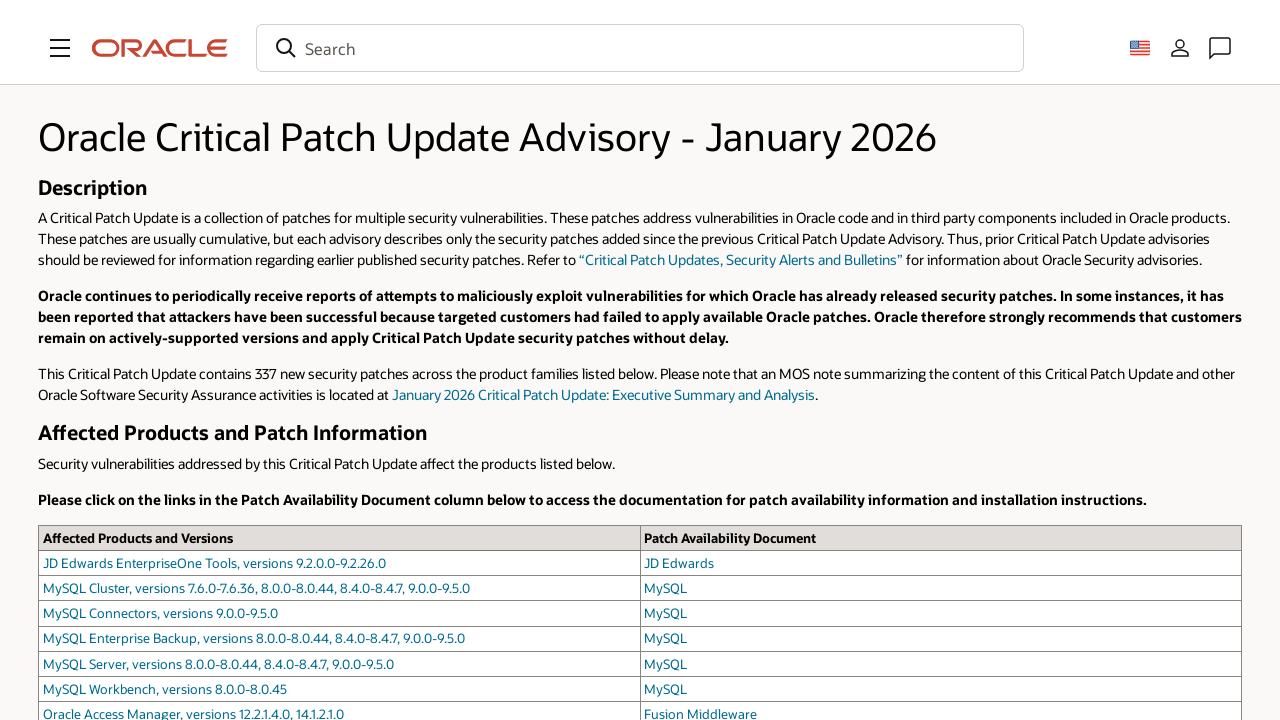

Navigated back to main alerts listing page
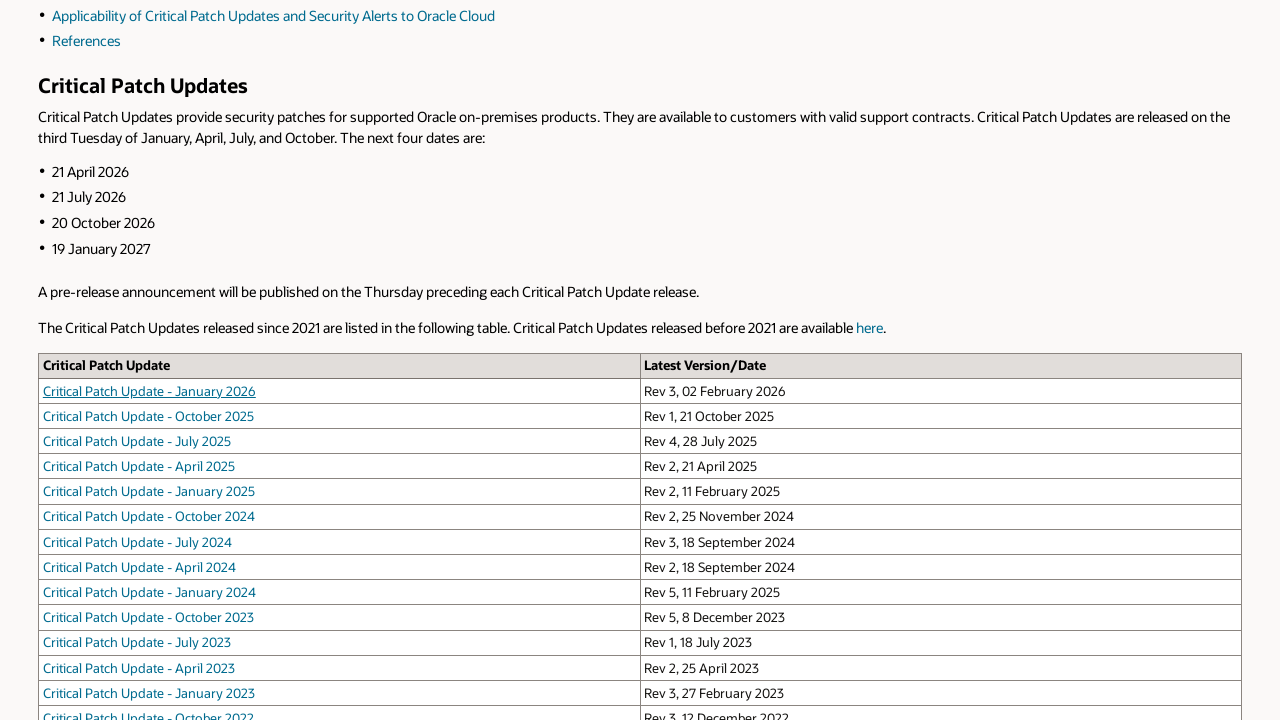

Waited for main alerts page to load again
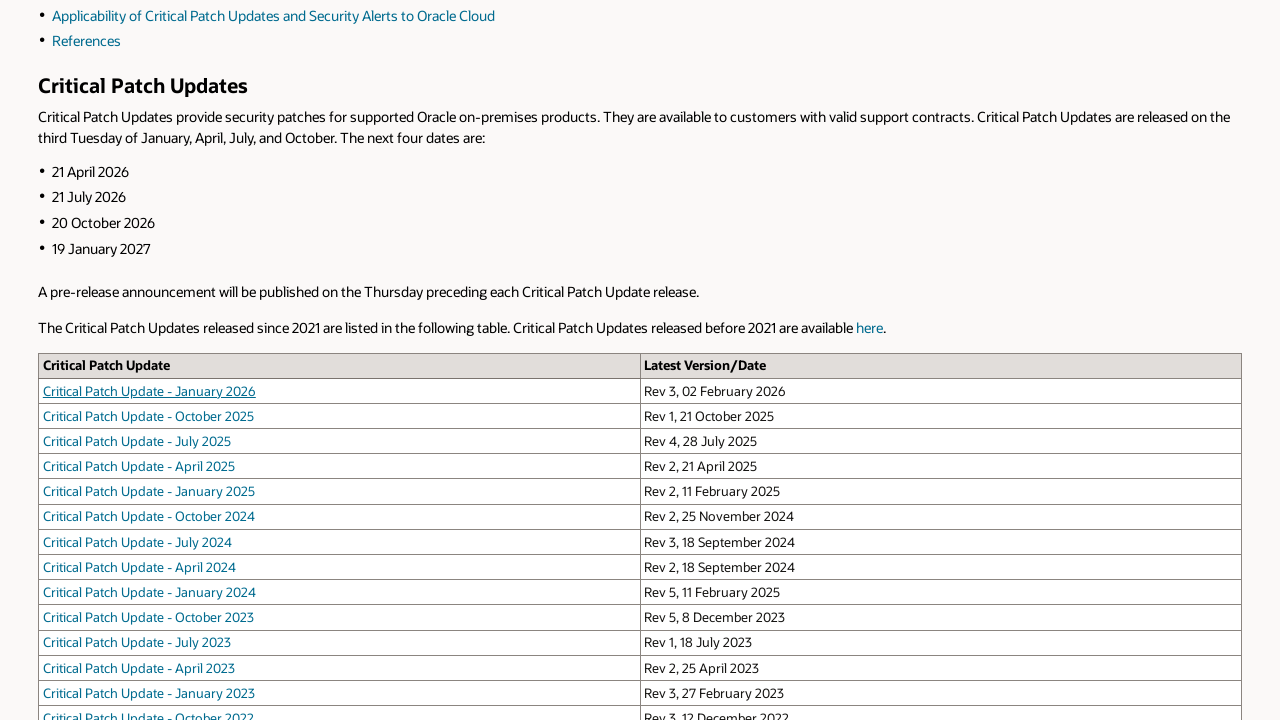

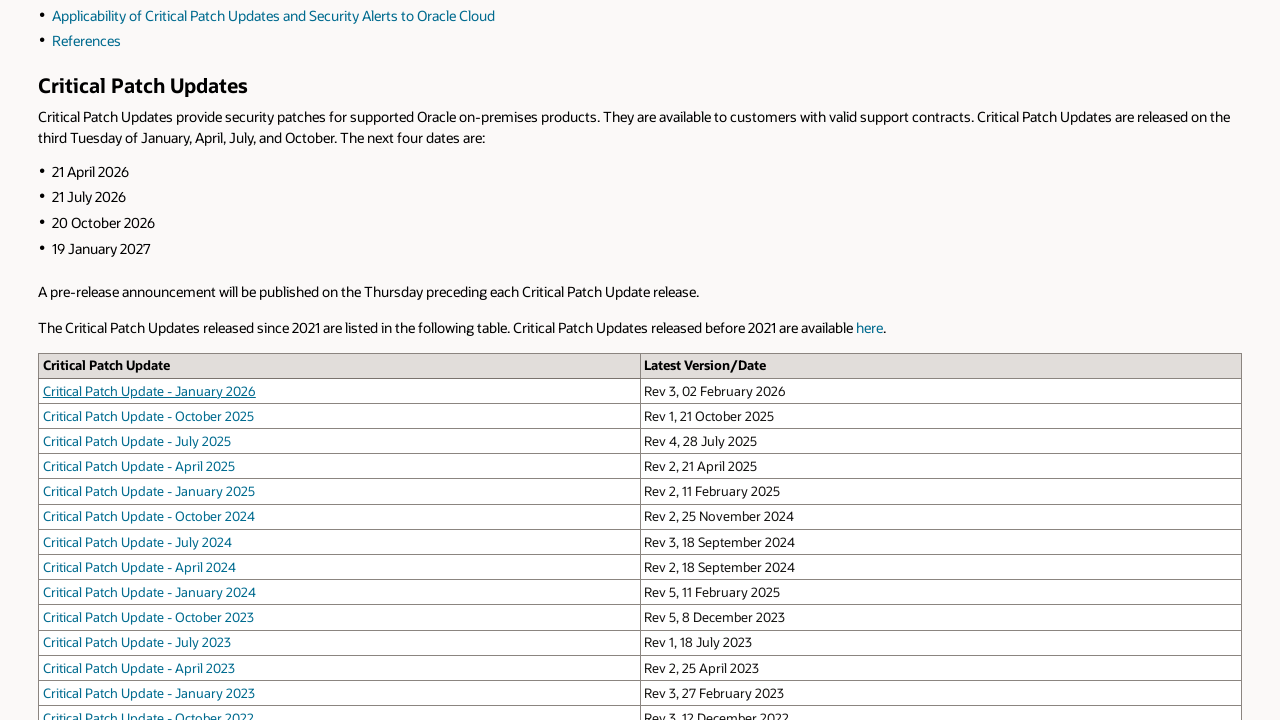